Tests the pet adoption search page by loading the search results and clicking the "Search more" button to load additional results, then verifying that pet listings are displayed.

Starting URL: https://www.adoptapet.com.au/search?animal_type=custom-mapping-2&state=6&location=0&breed=0&colour=0&sex=0&name=

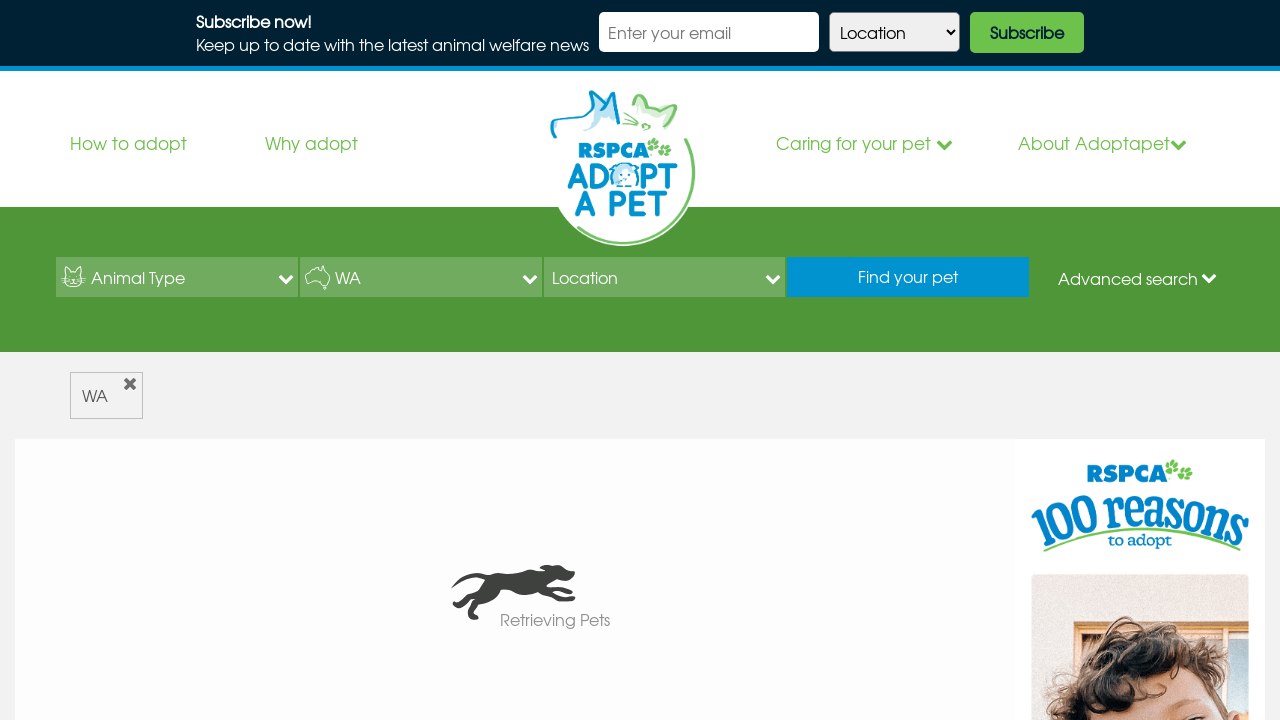

Waited 20 seconds for initial search results to load
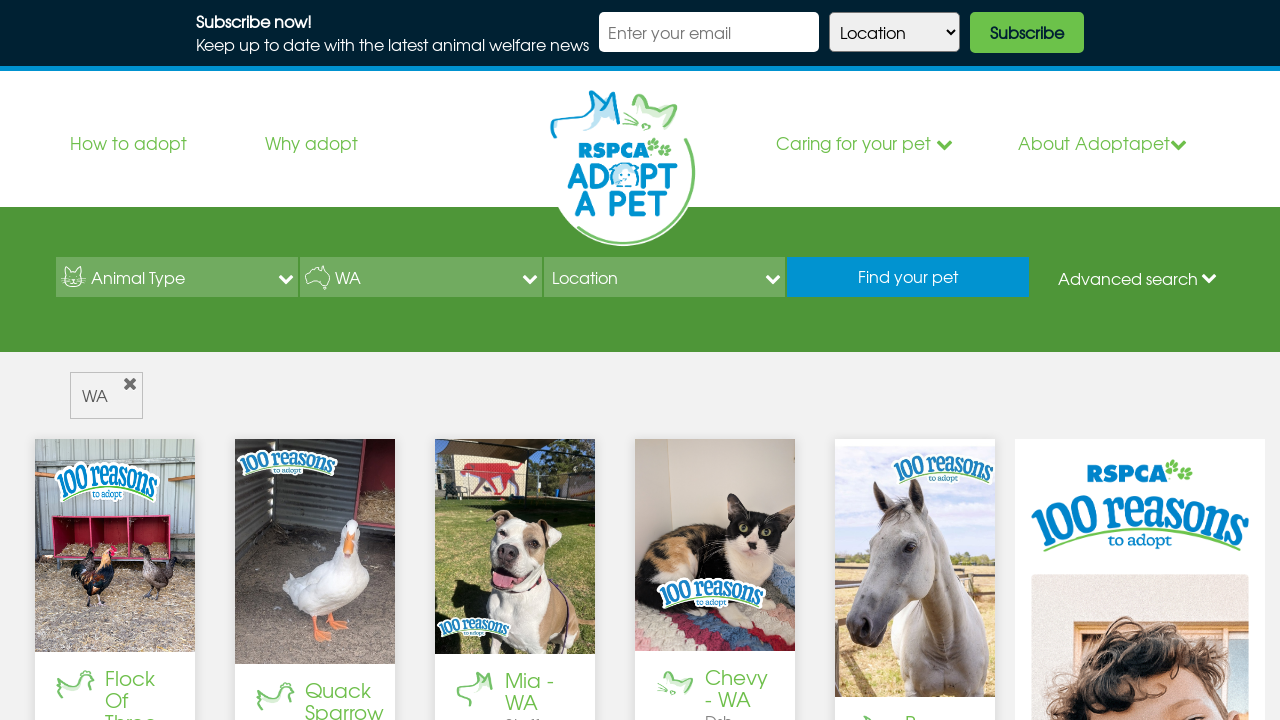

Located 'Search more' button
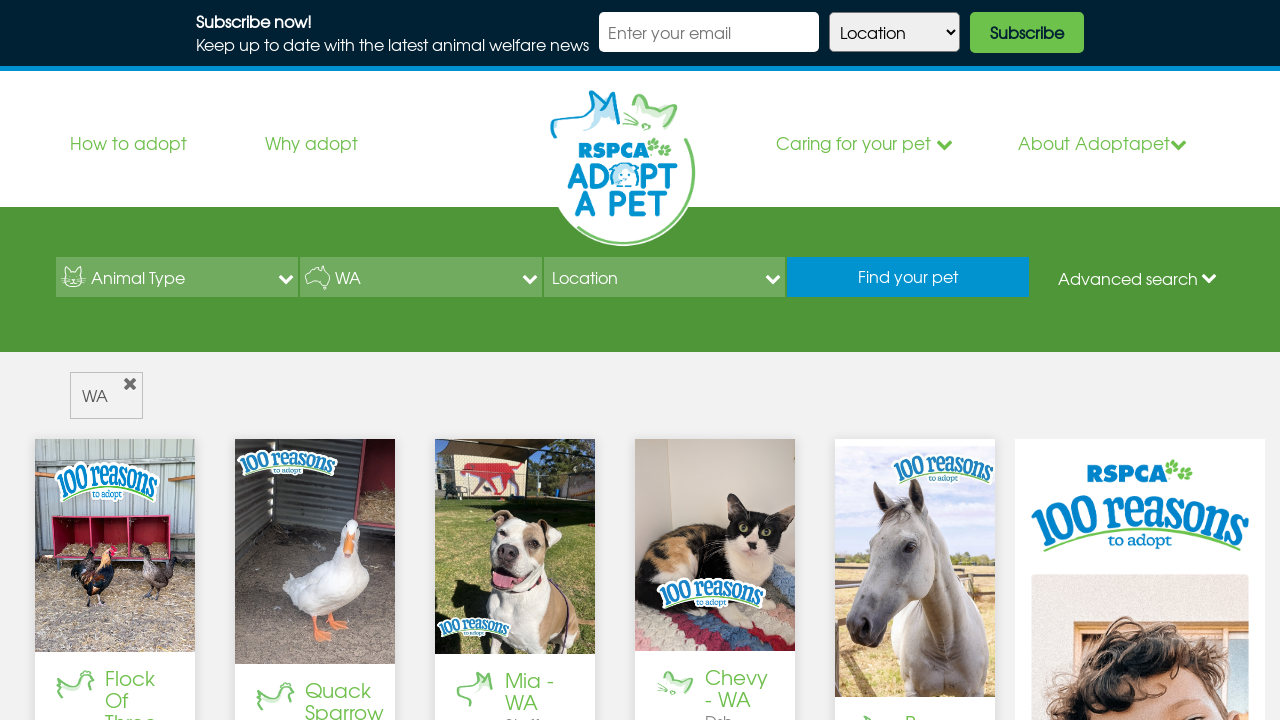

Clicked 'Search more' button to load additional results at (505, 361) on internal:text="Search more "i
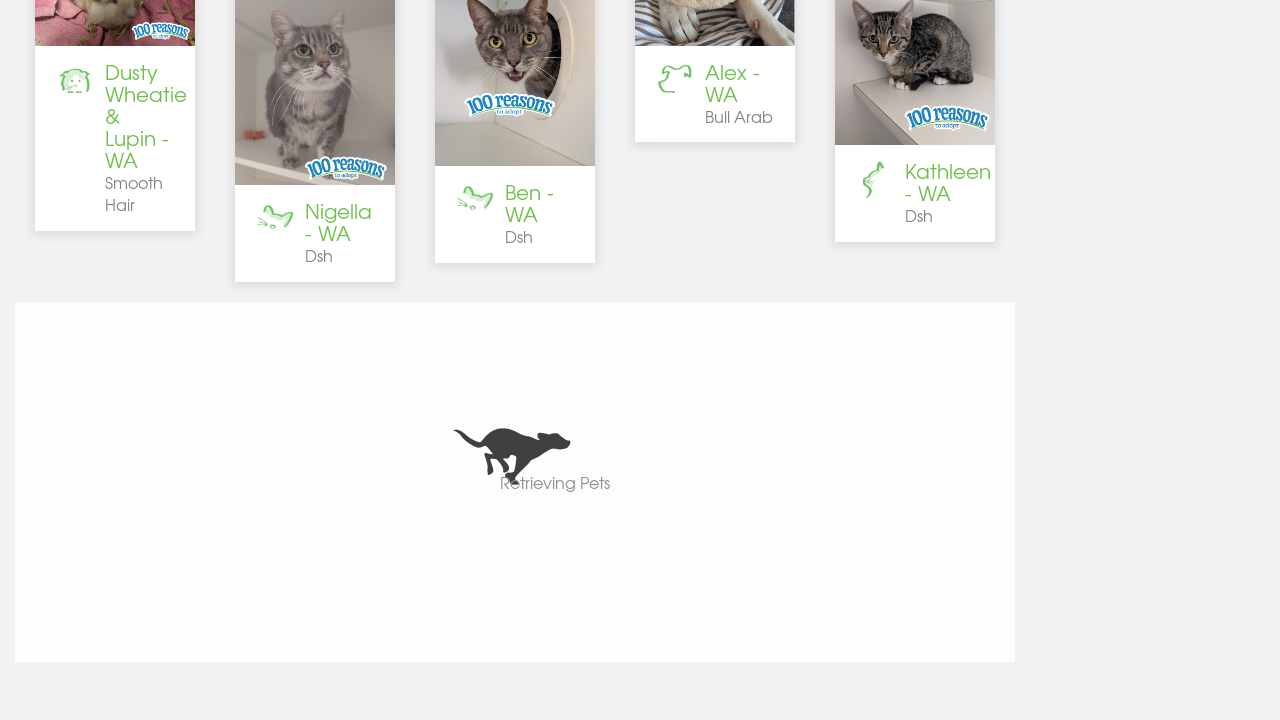

Waited 20 seconds for additional results to load
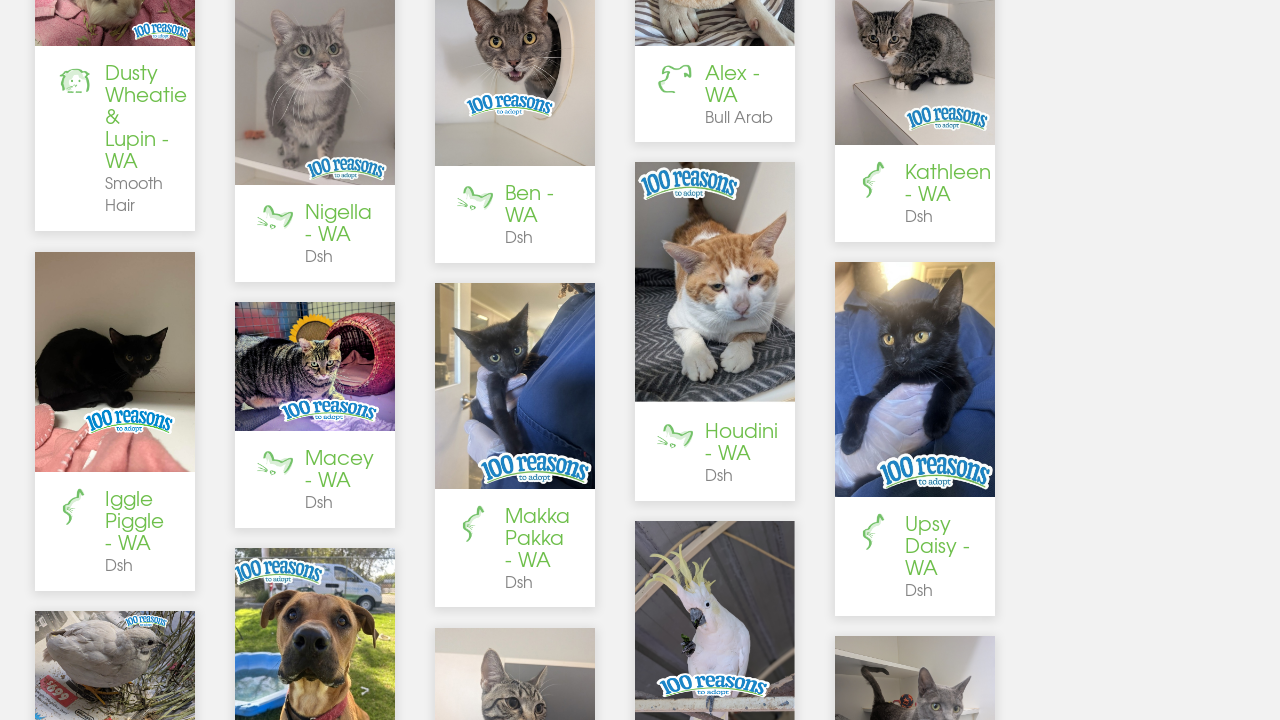

Pet listings container (#pets) loaded
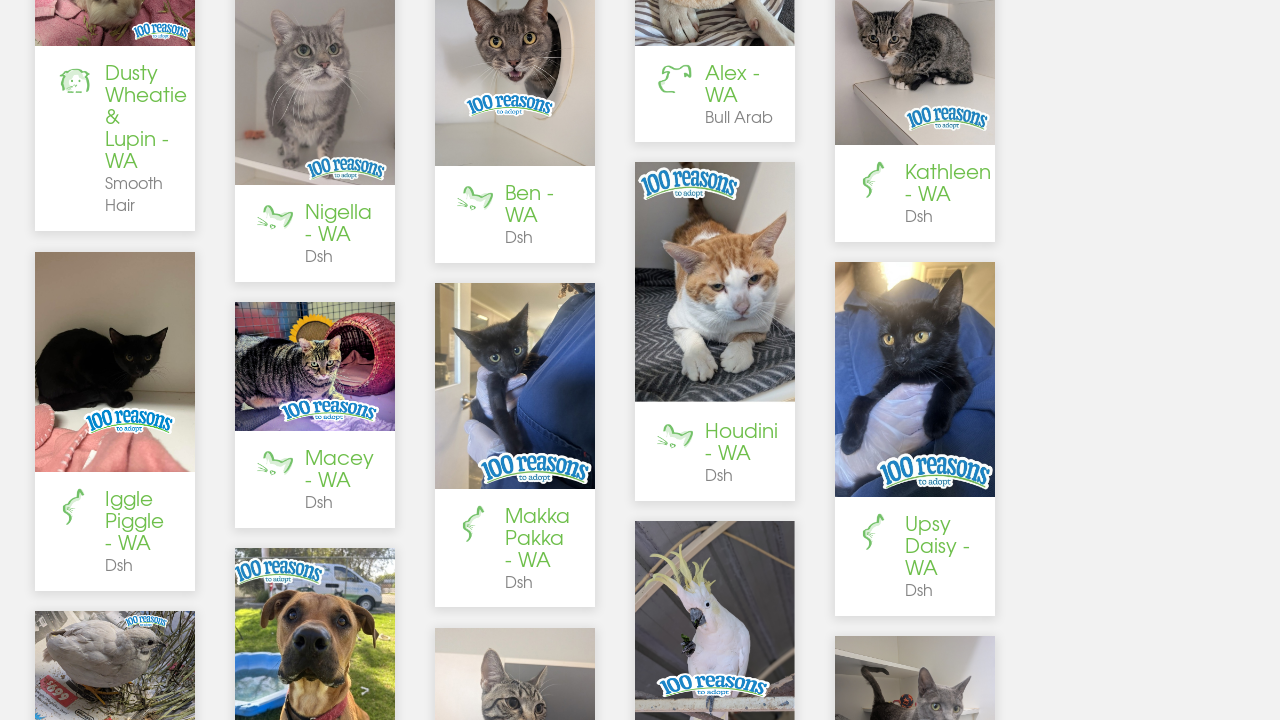

Located cat containers in search results
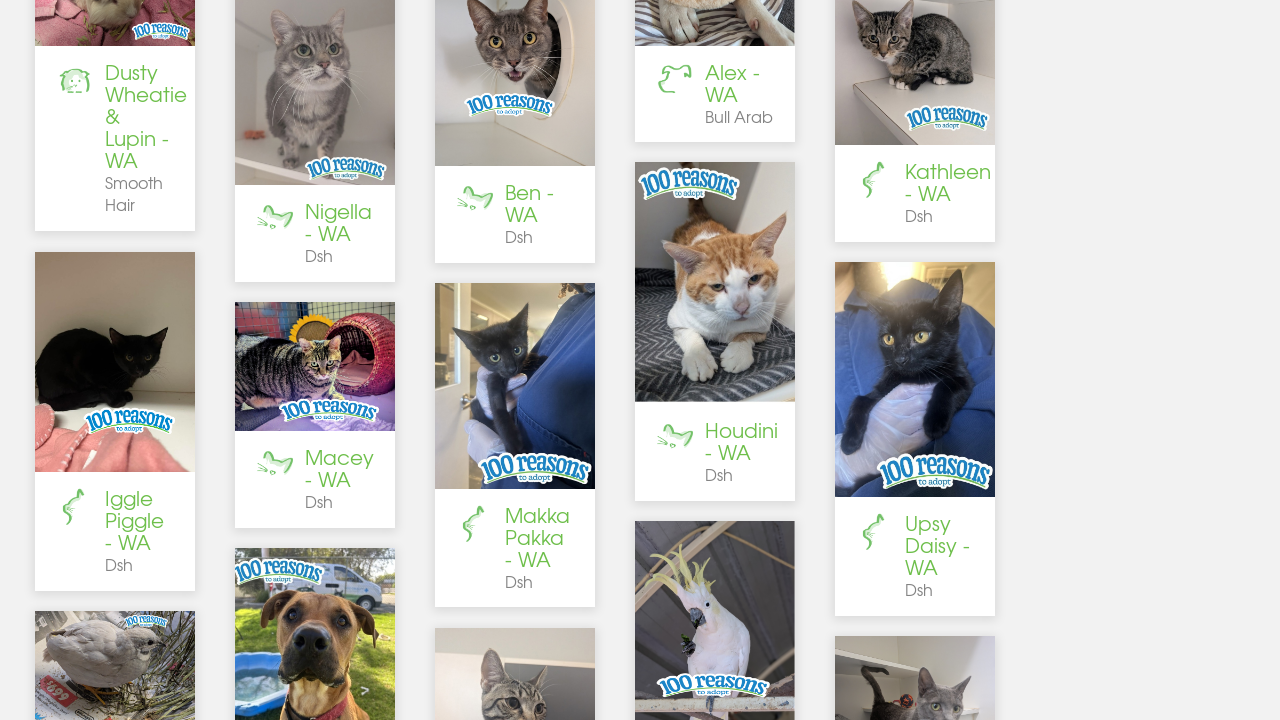

Verified at least one cat listing is displayed
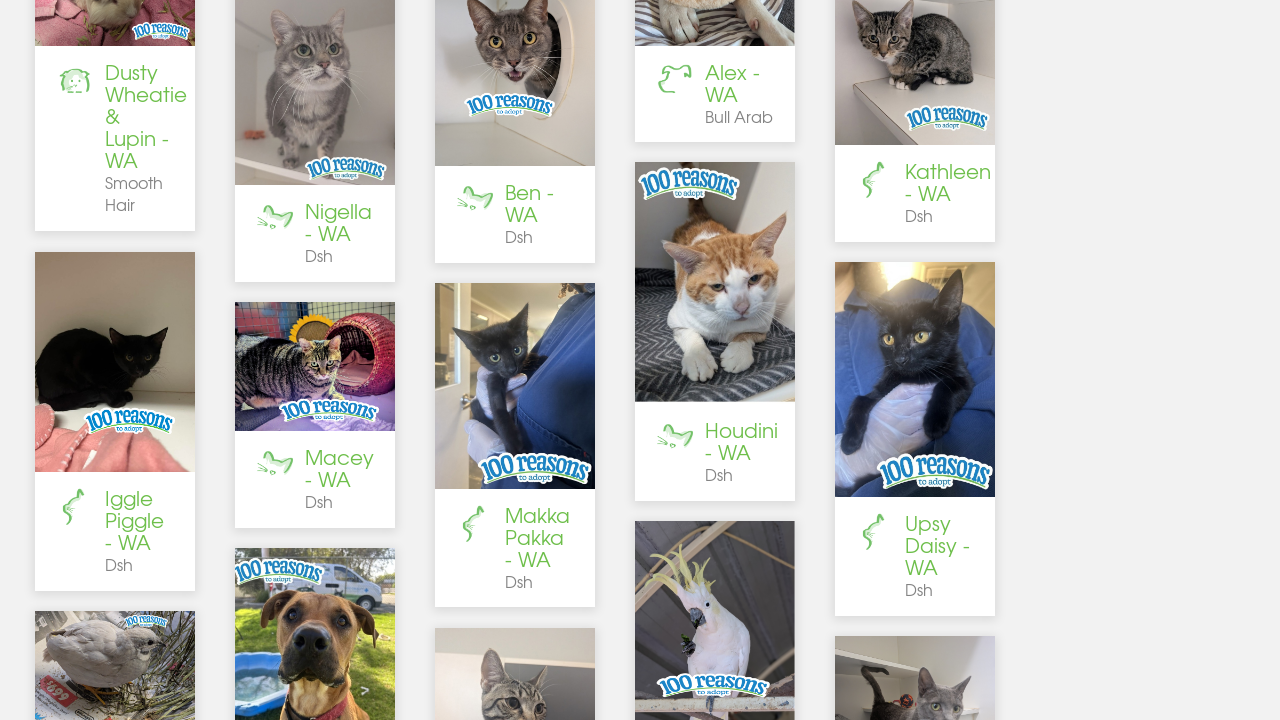

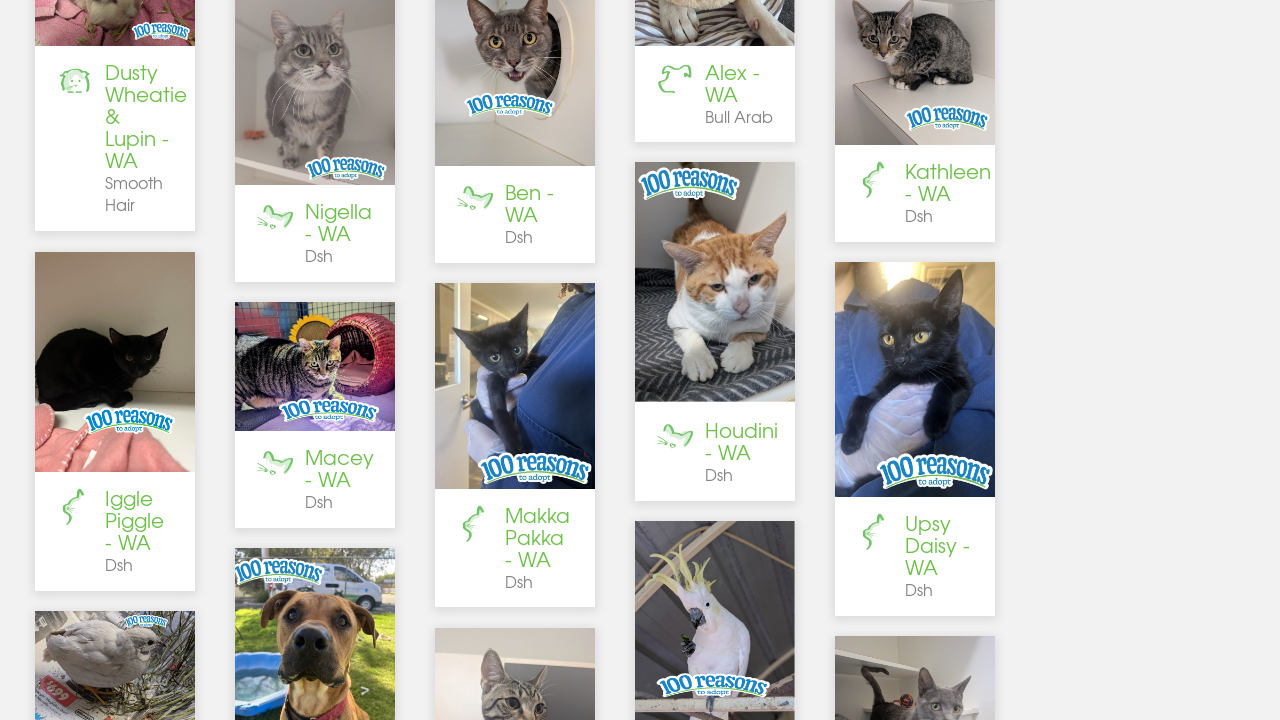